Tests contact form by filling in email, name and message, then submitting

Starting URL: https://www.demoblaze.com/

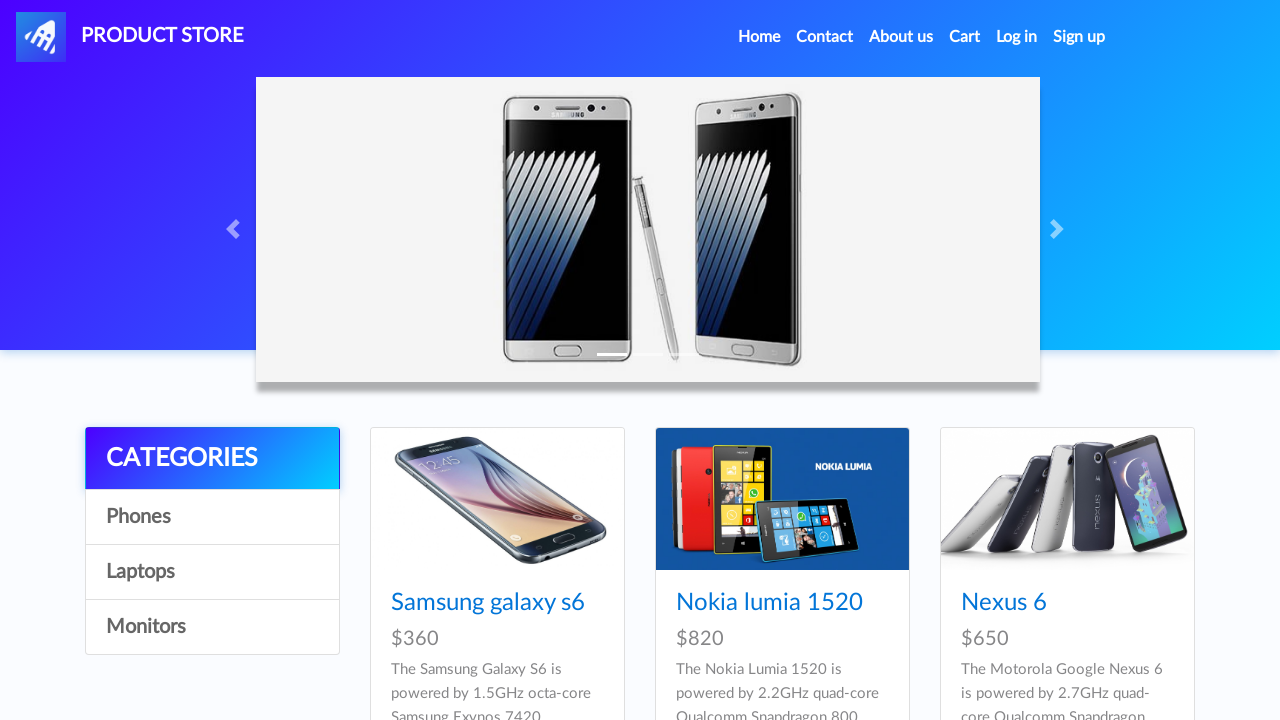

Clicked Contact link in navbar at (825, 37) on #navbarExample a.nav-link:has-text('Contact')
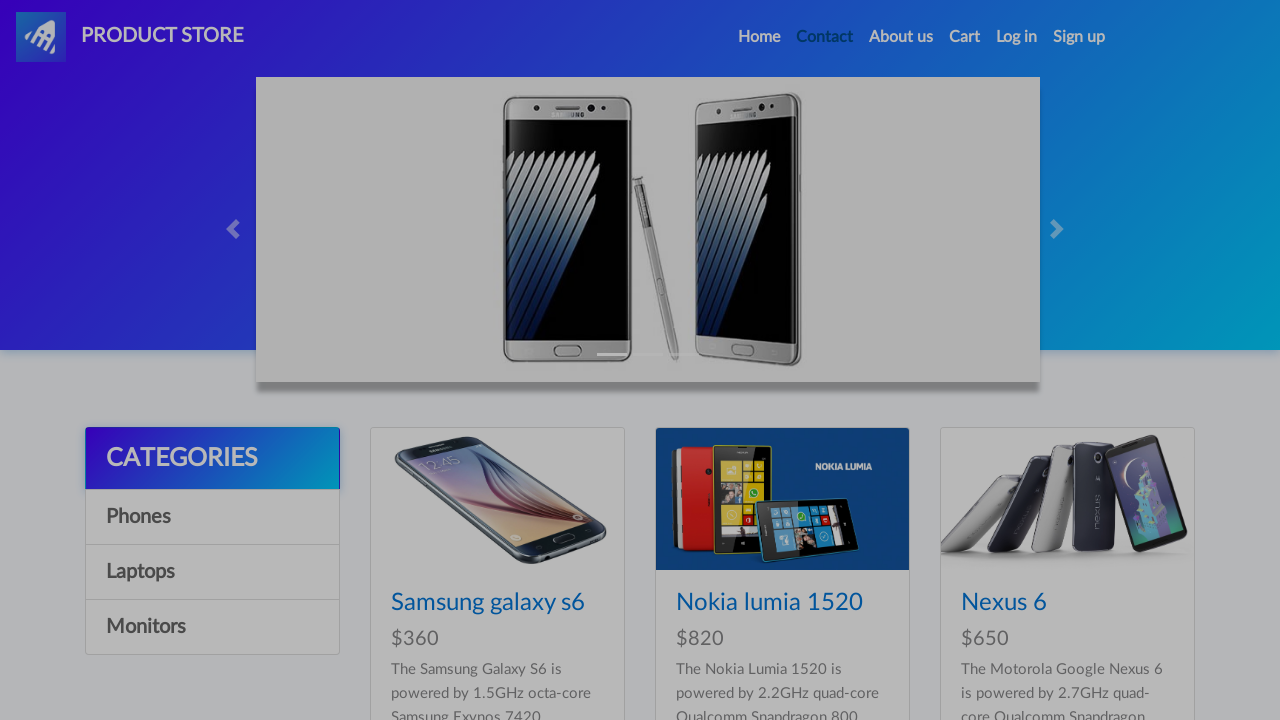

Filled email field with 'testcontact@example.com' on #recipient-email
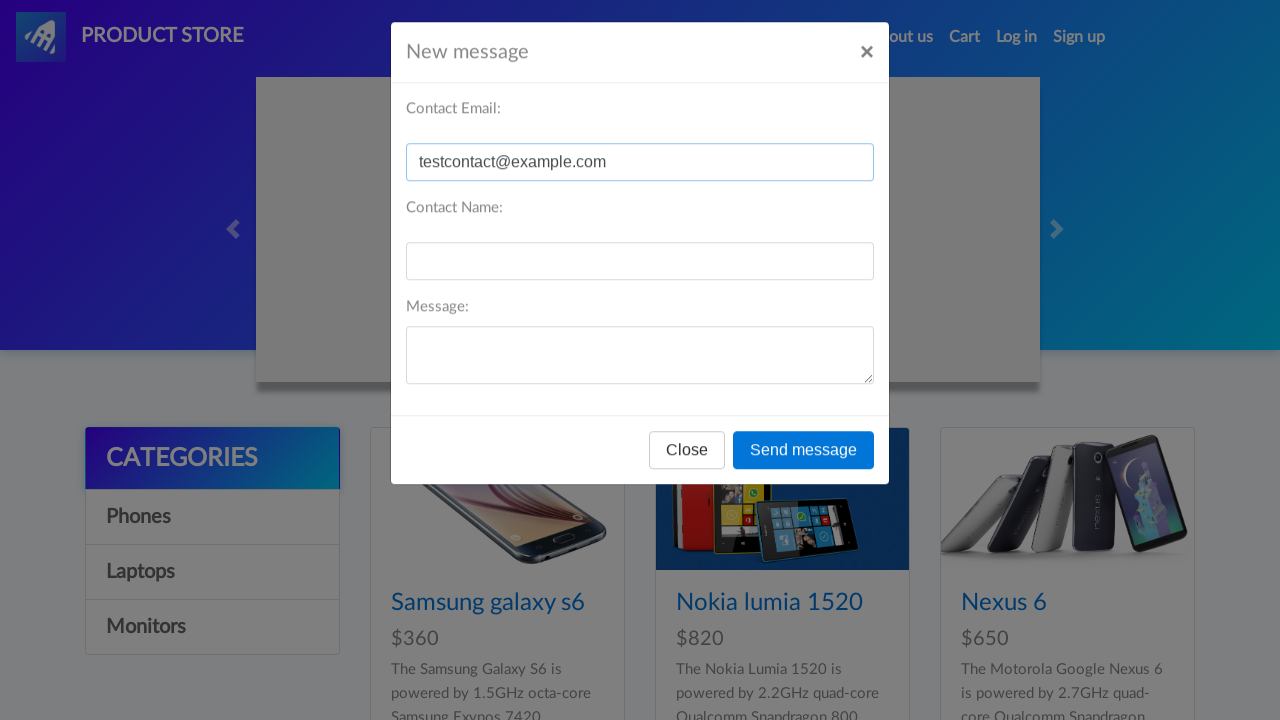

Filled name field with 'TestUser' on #recipient-name
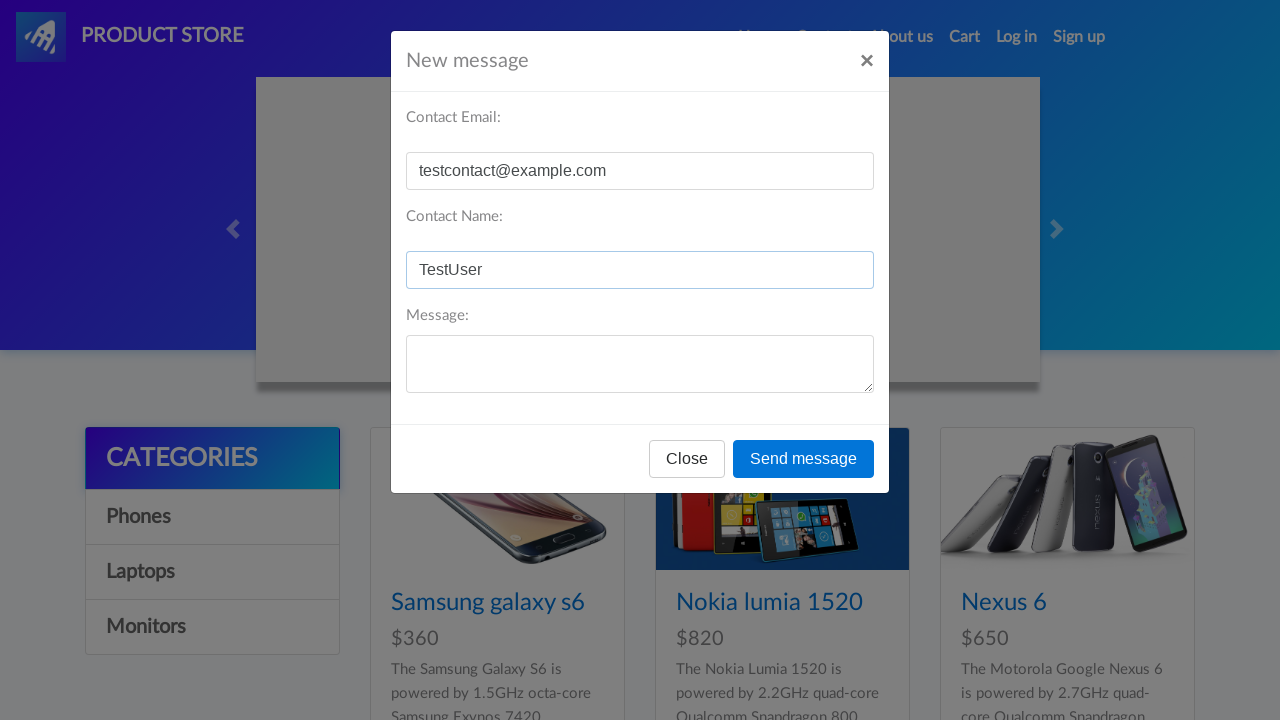

Filled message field with 'Hello, this is a test message' on #message-text
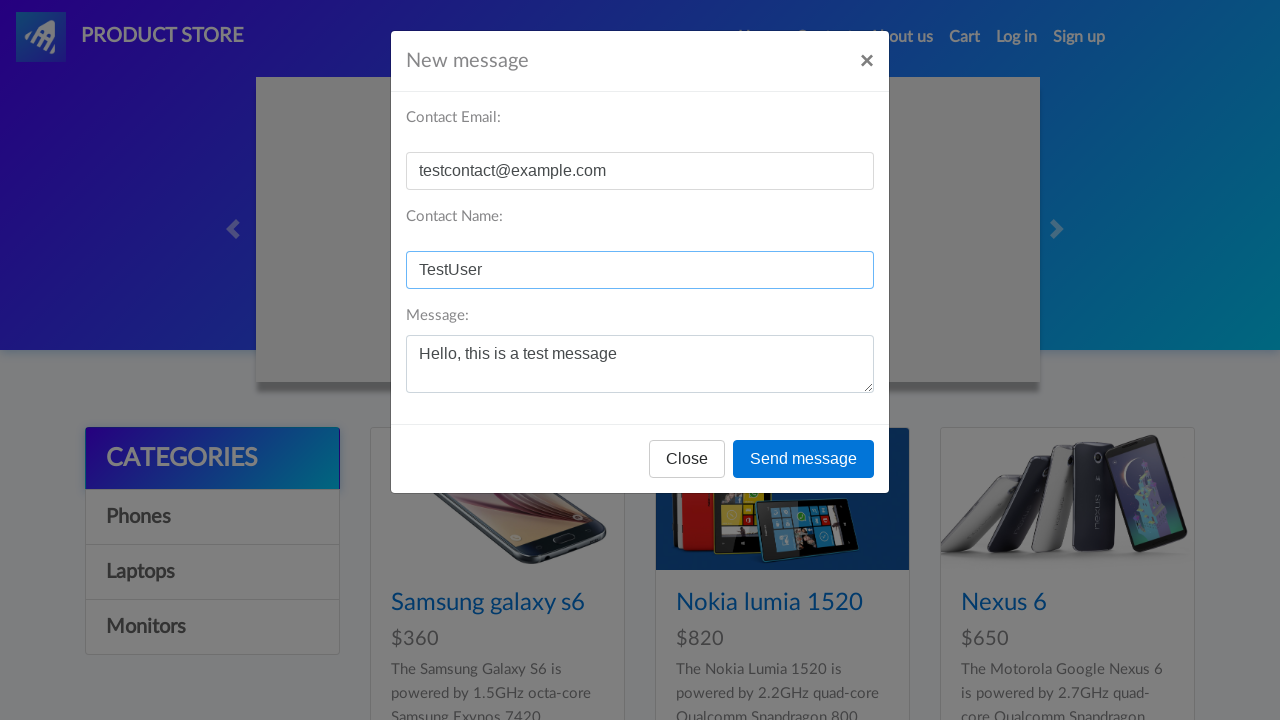

Clicked send button to submit contact form at (804, 459) on button[onclick='send()']
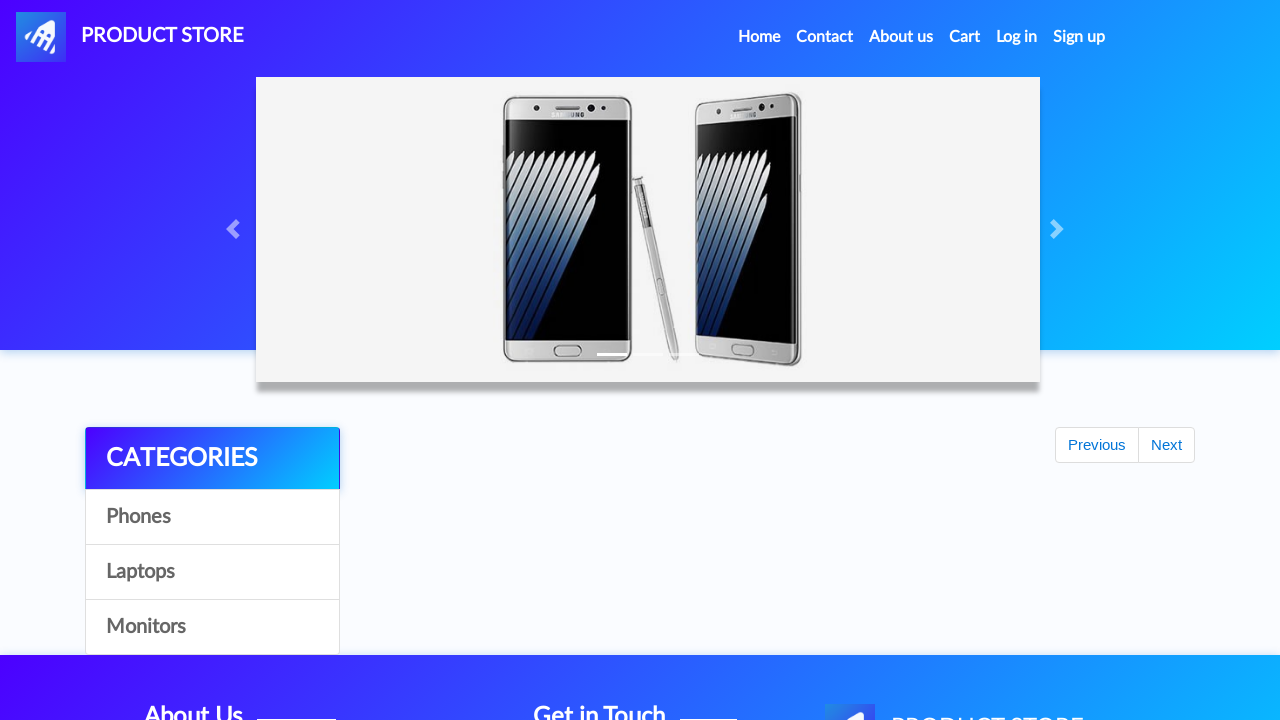

Set up dialog handler to accept alerts
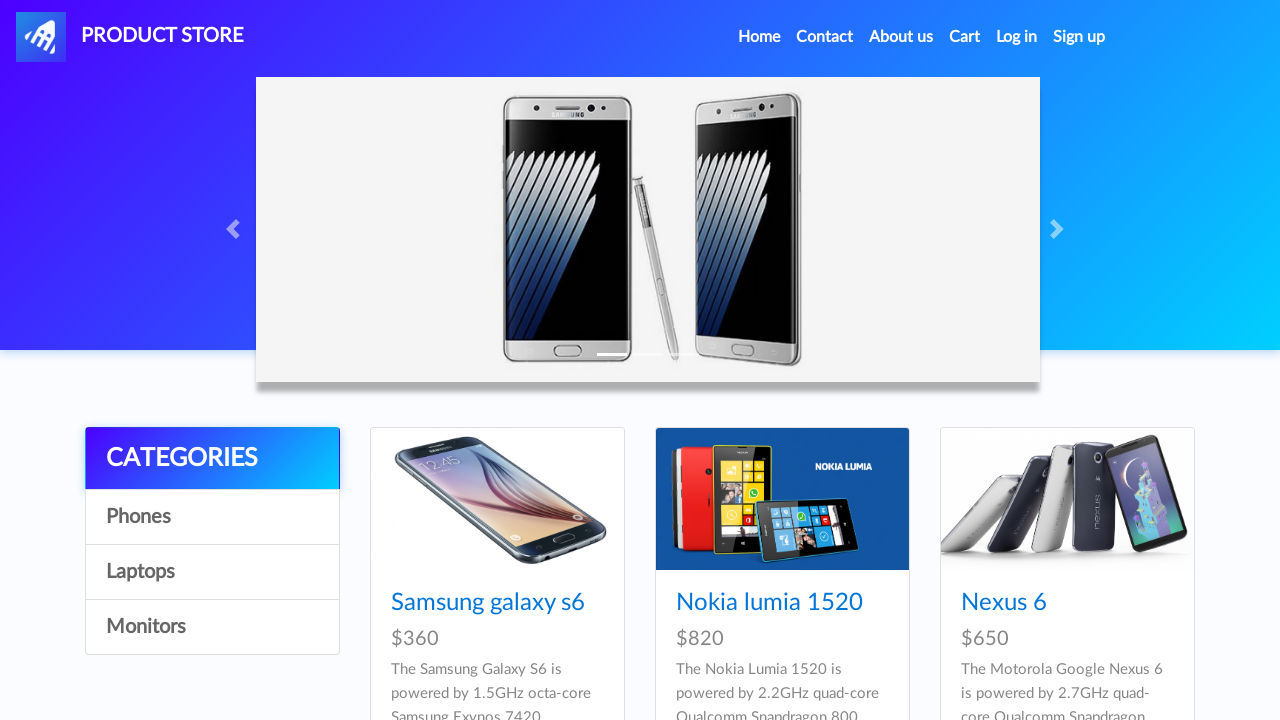

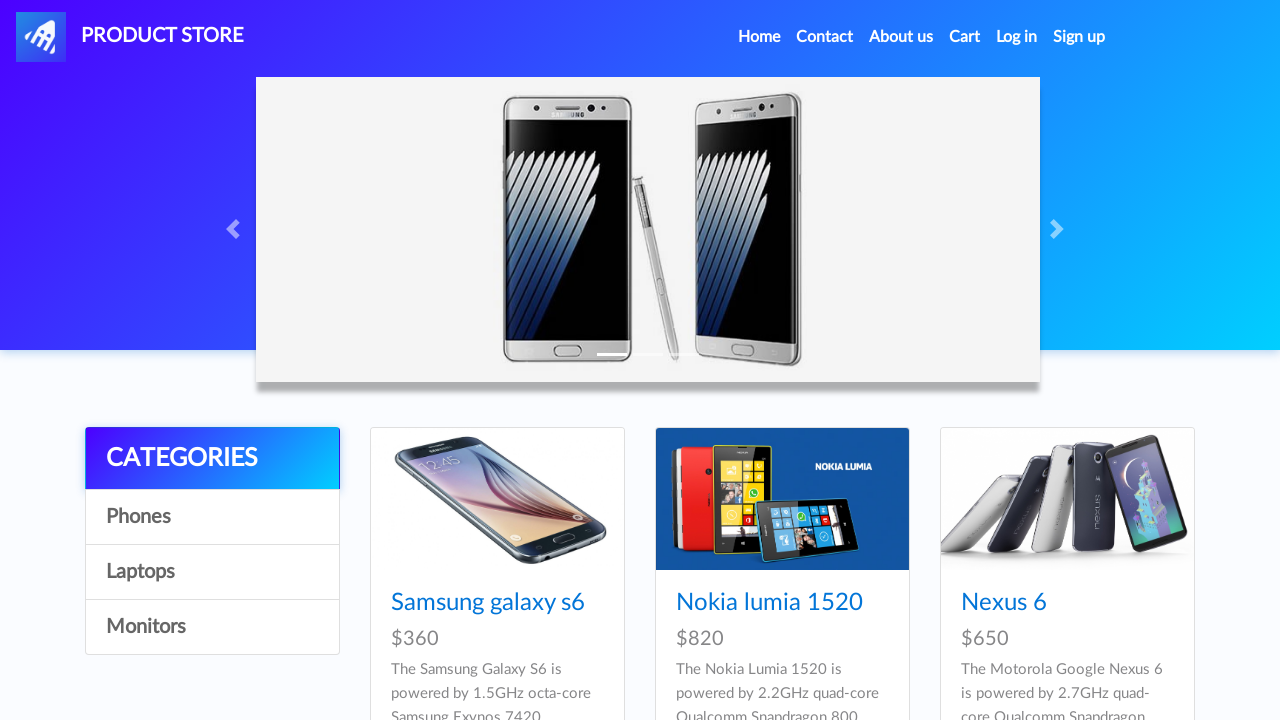